Tests hover functionality over user avatars

Starting URL: http://the-internet.herokuapp.com/hovers

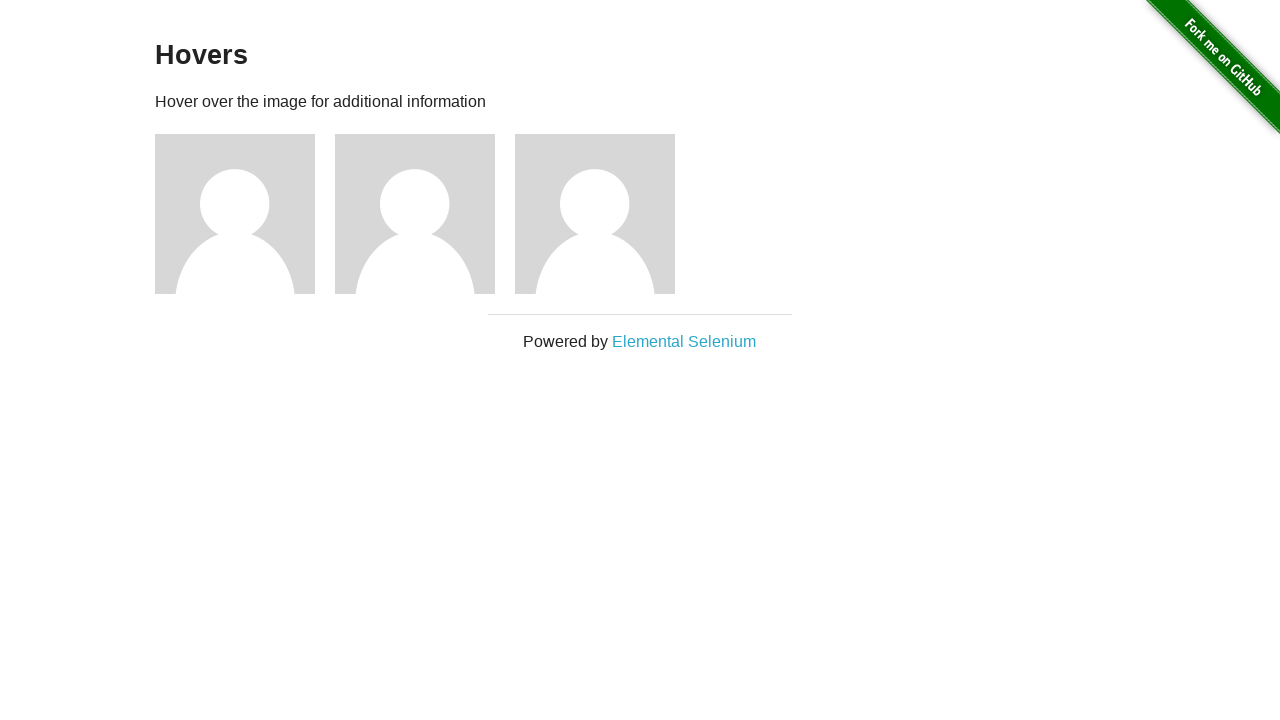

Navigated to hovers test page
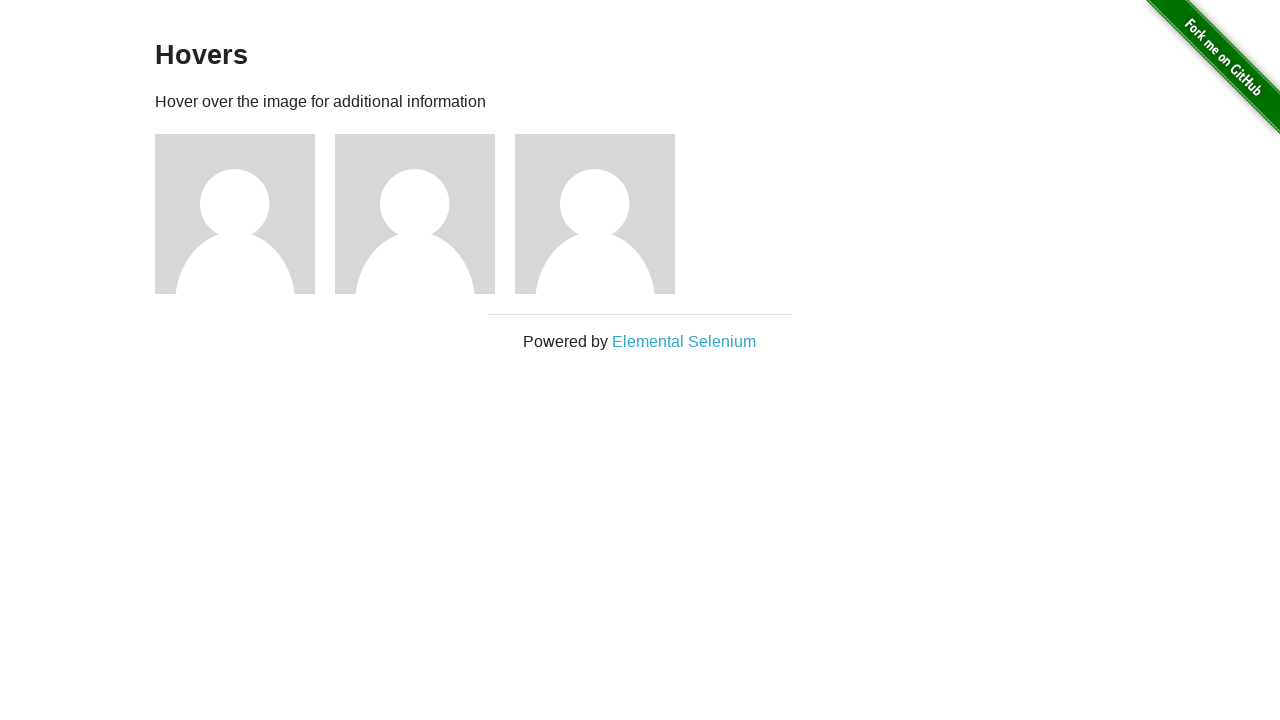

Retrieved all user avatar figure elements
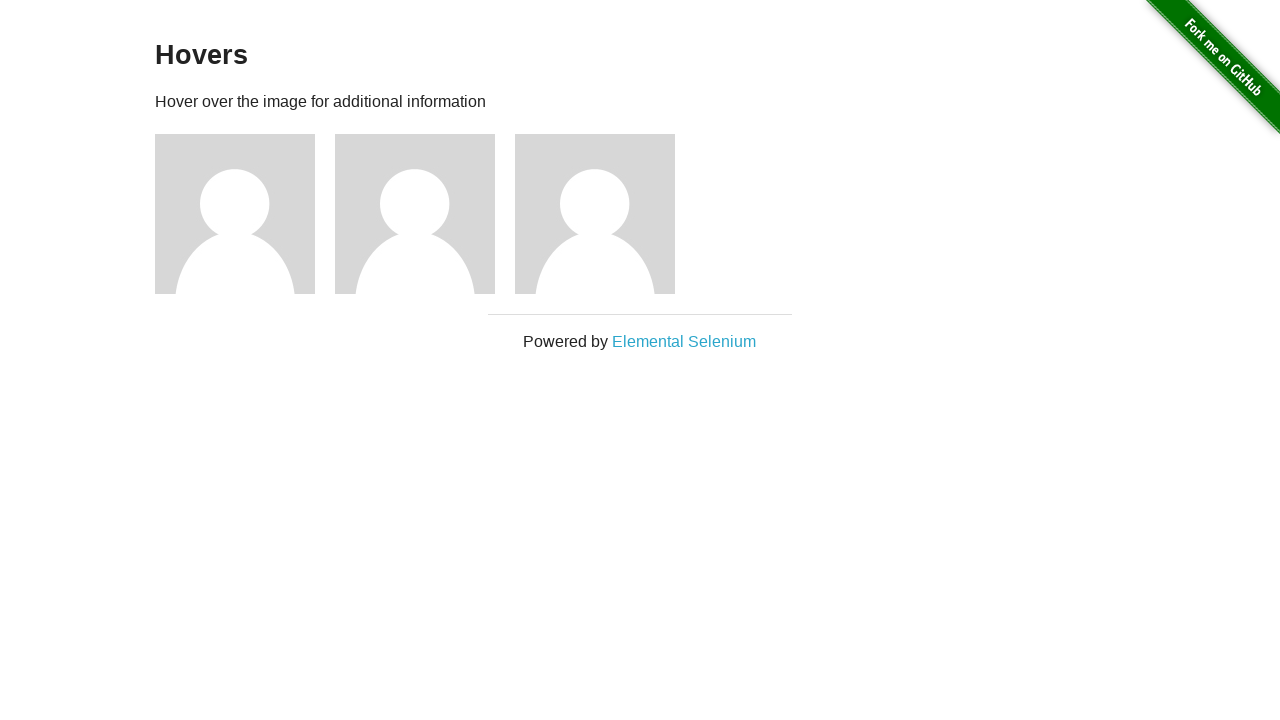

Hovered over the second user avatar at (425, 214) on xpath=//div[@class='figure'][2]
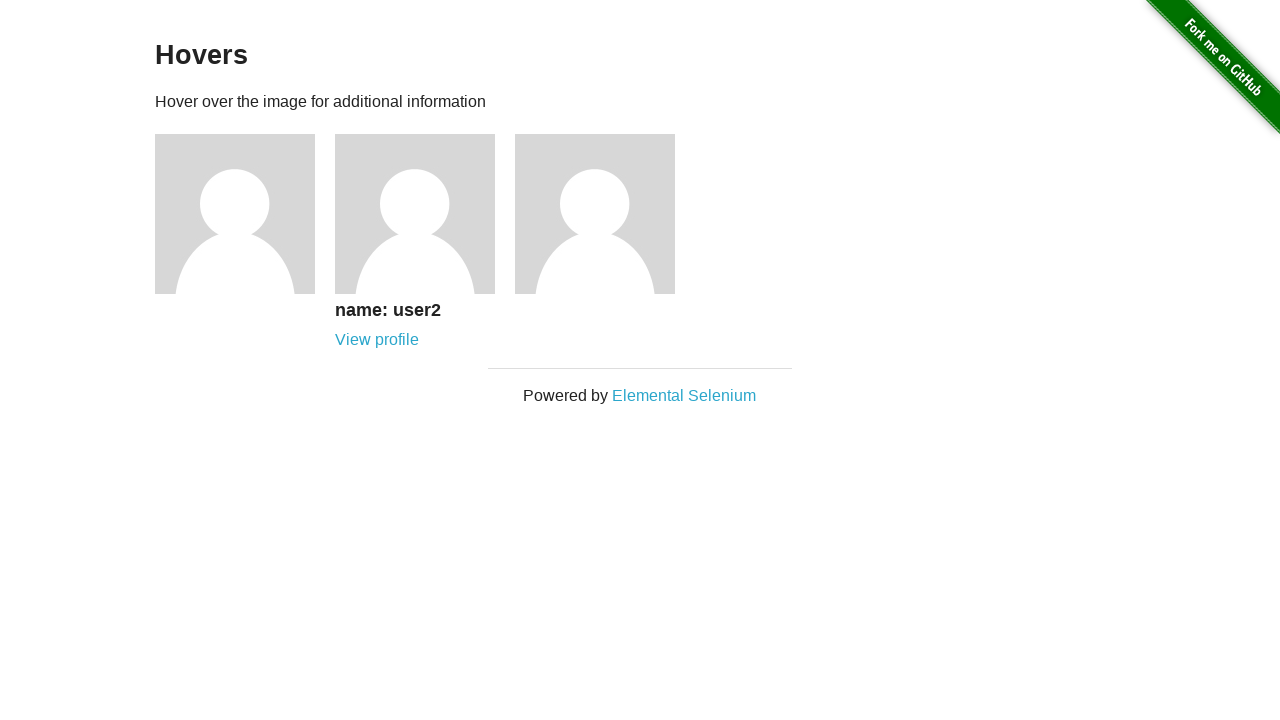

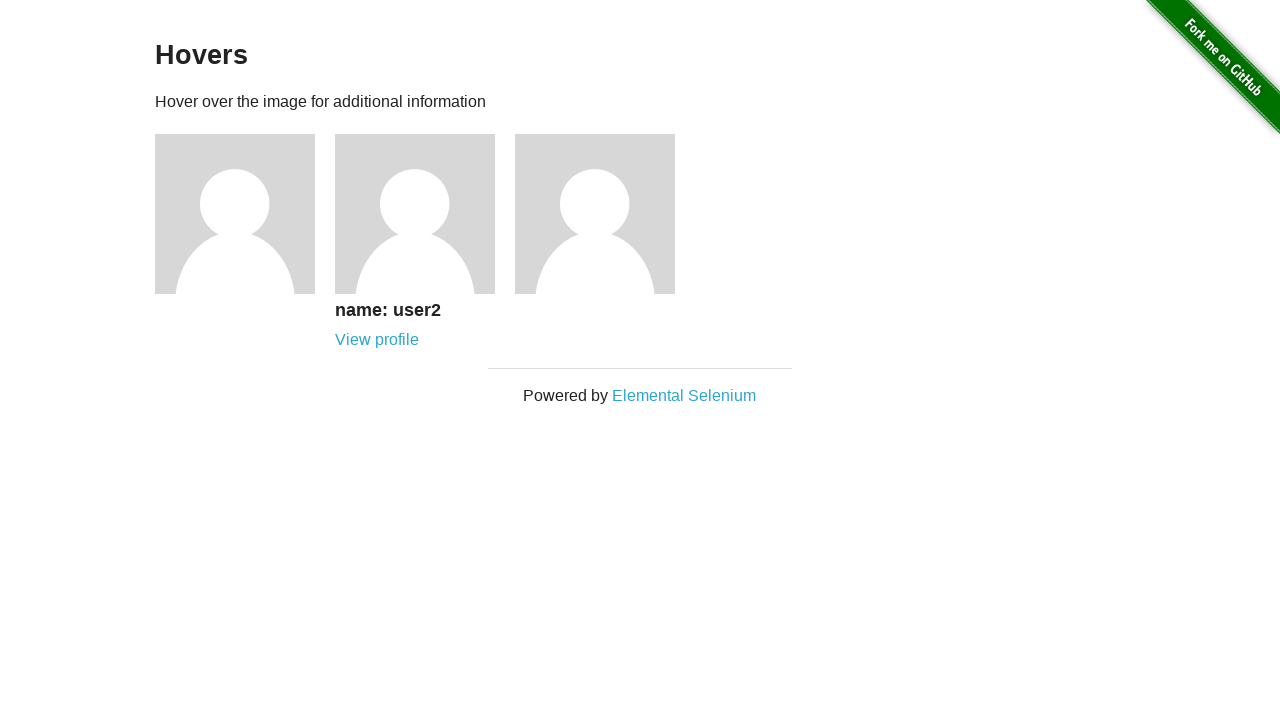